Tests JavaScript prompt dialog by triggering it, entering text, and accepting

Starting URL: https://the-internet.herokuapp.com/javascript_alerts

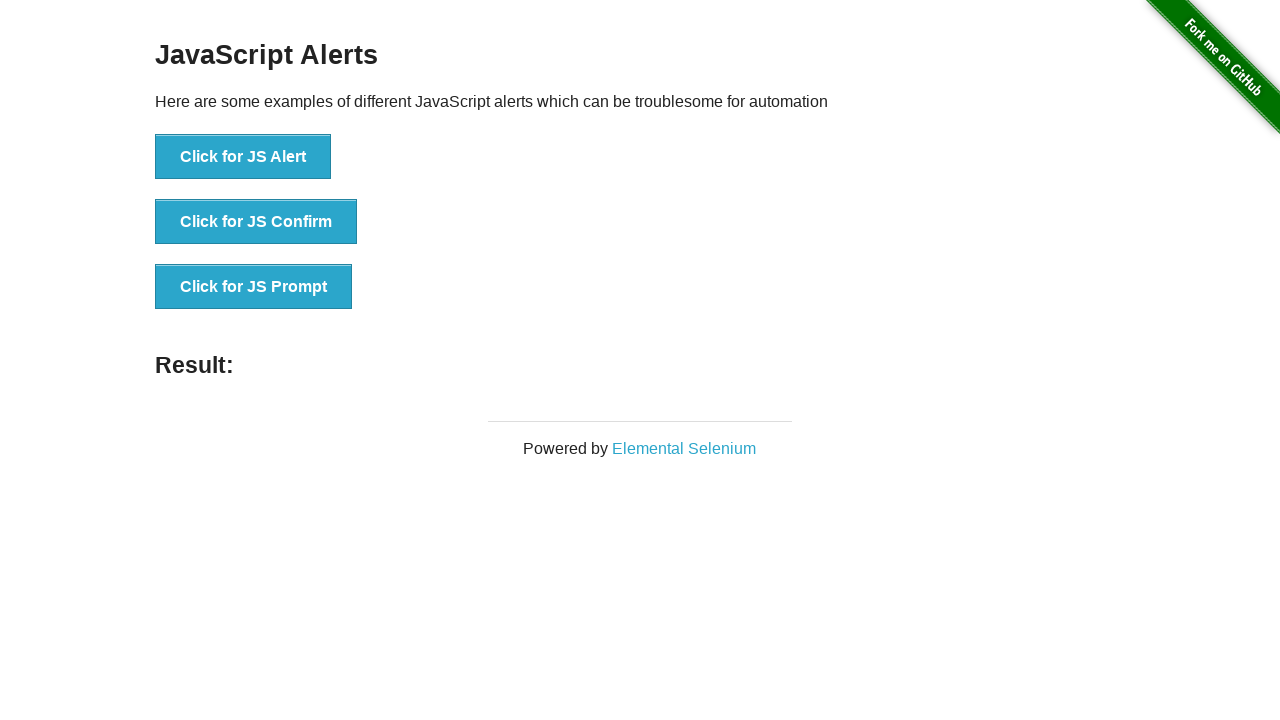

Set up dialog handler for JavaScript prompt
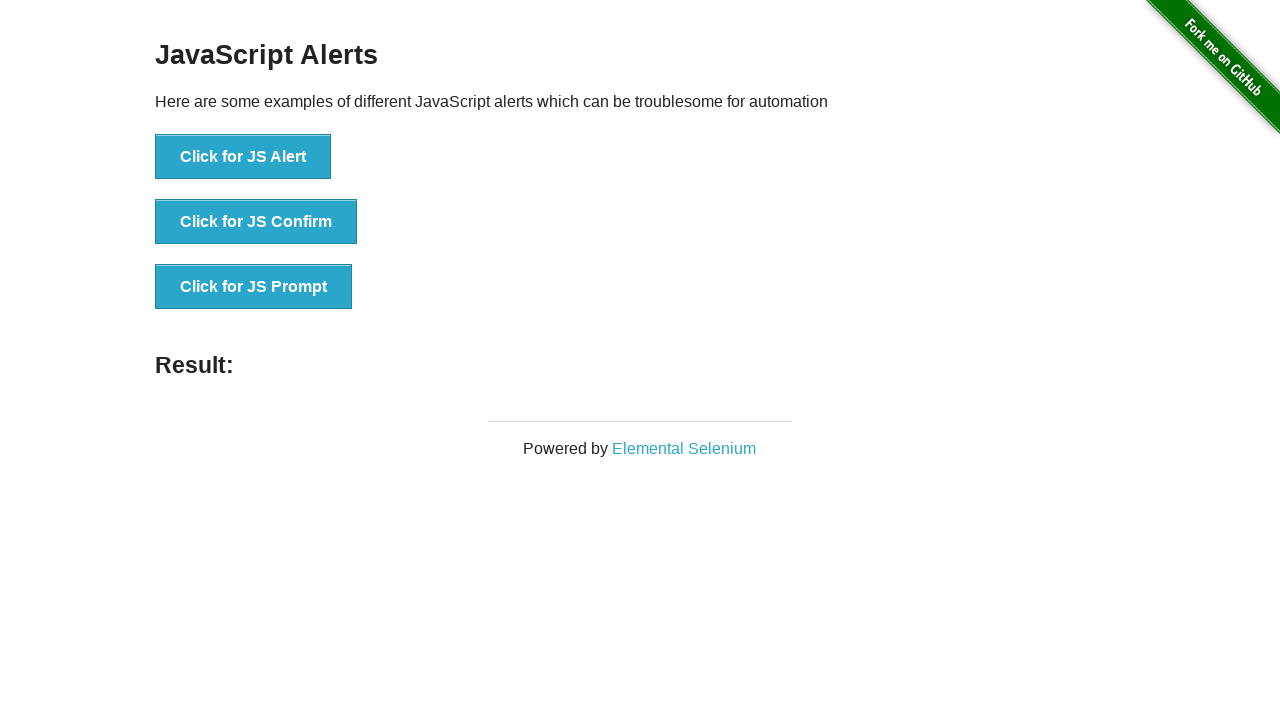

Clicked button to trigger JavaScript prompt dialog at (254, 287) on xpath=//button[text()='Click for JS Prompt']
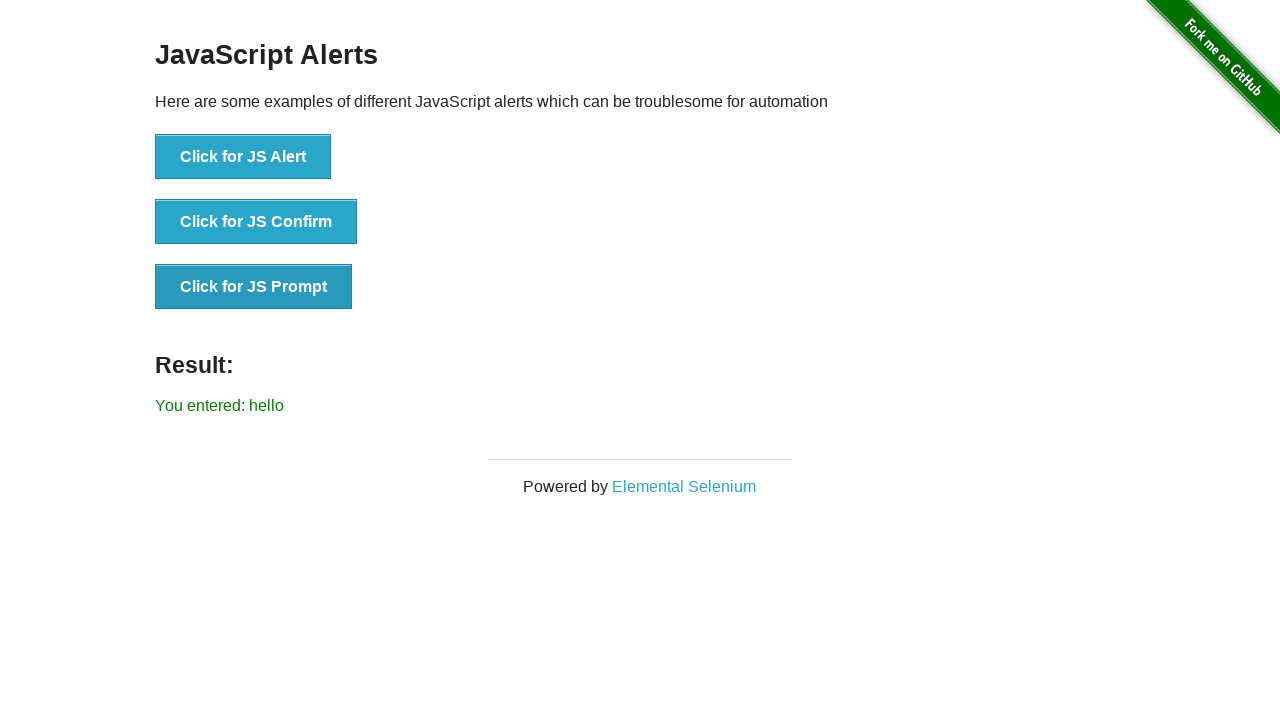

Verified prompt result contains 'hello' text
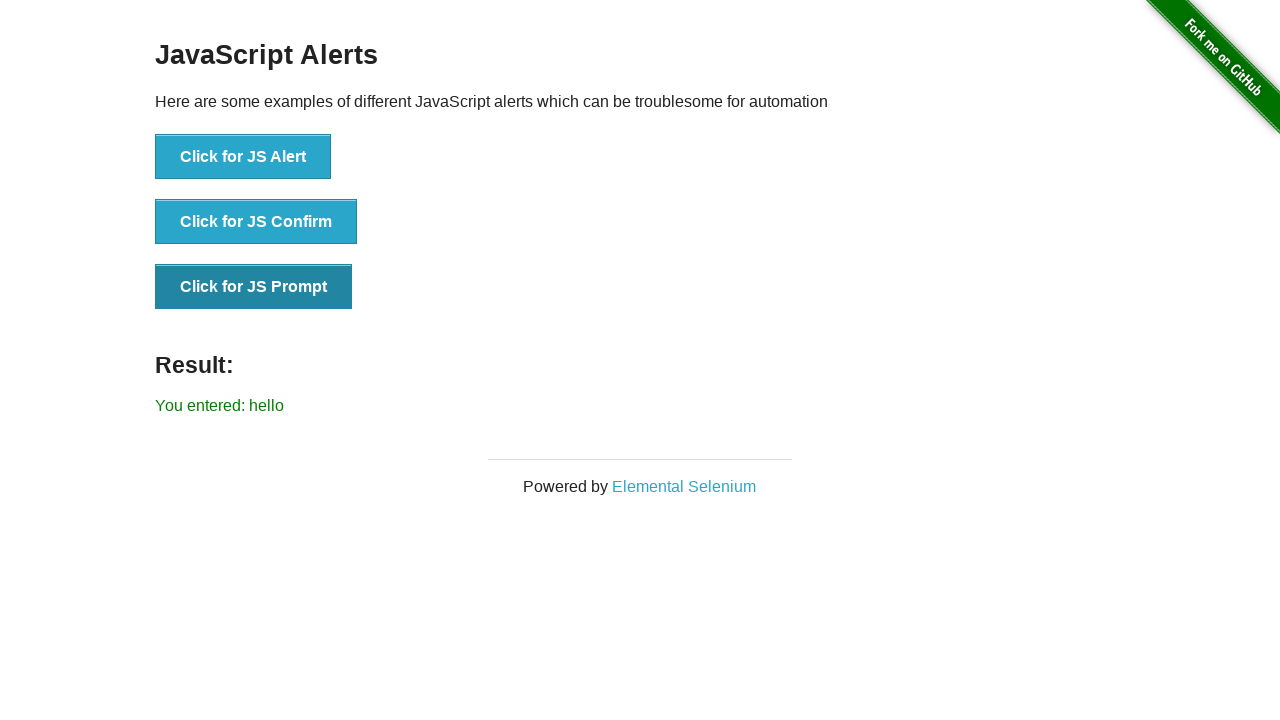

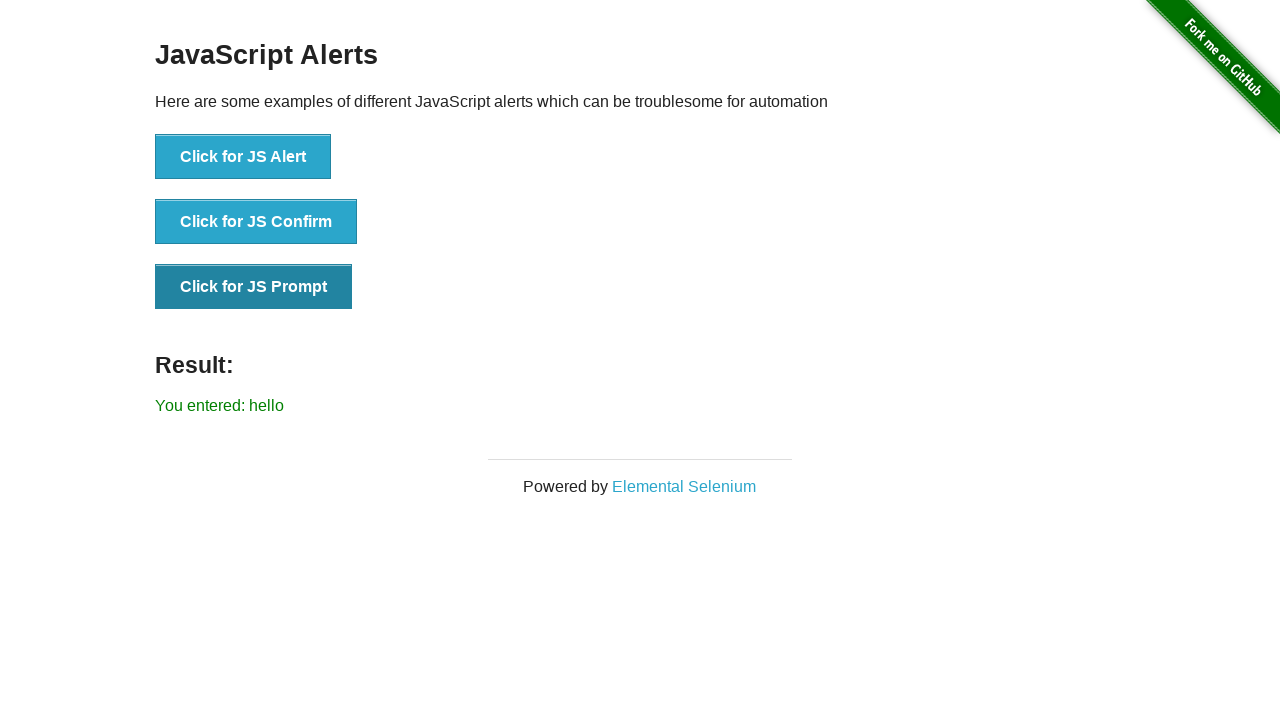